Tests element visibility by clicking hide button to hide textbox, verifying it's hidden, then clicking show button and verifying it's visible

Starting URL: https://rahulshettyacademy.com/AutomationPractice/

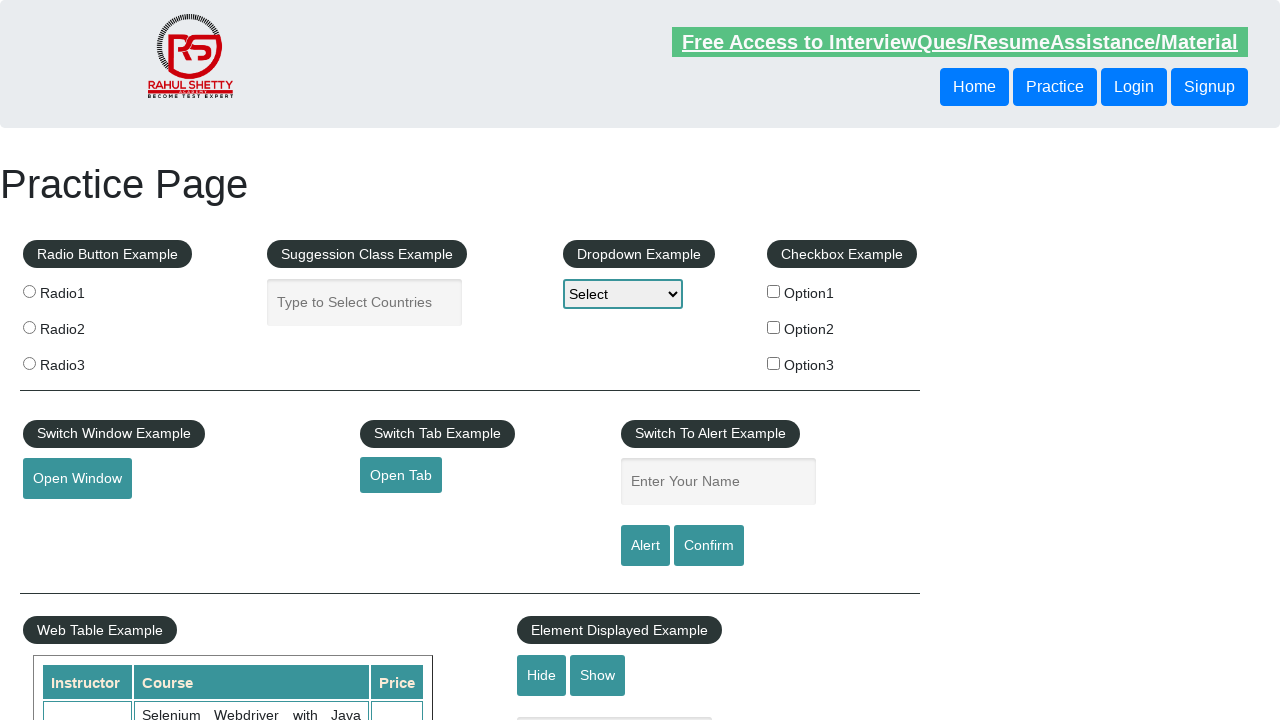

Navigated to AutomationPractice page
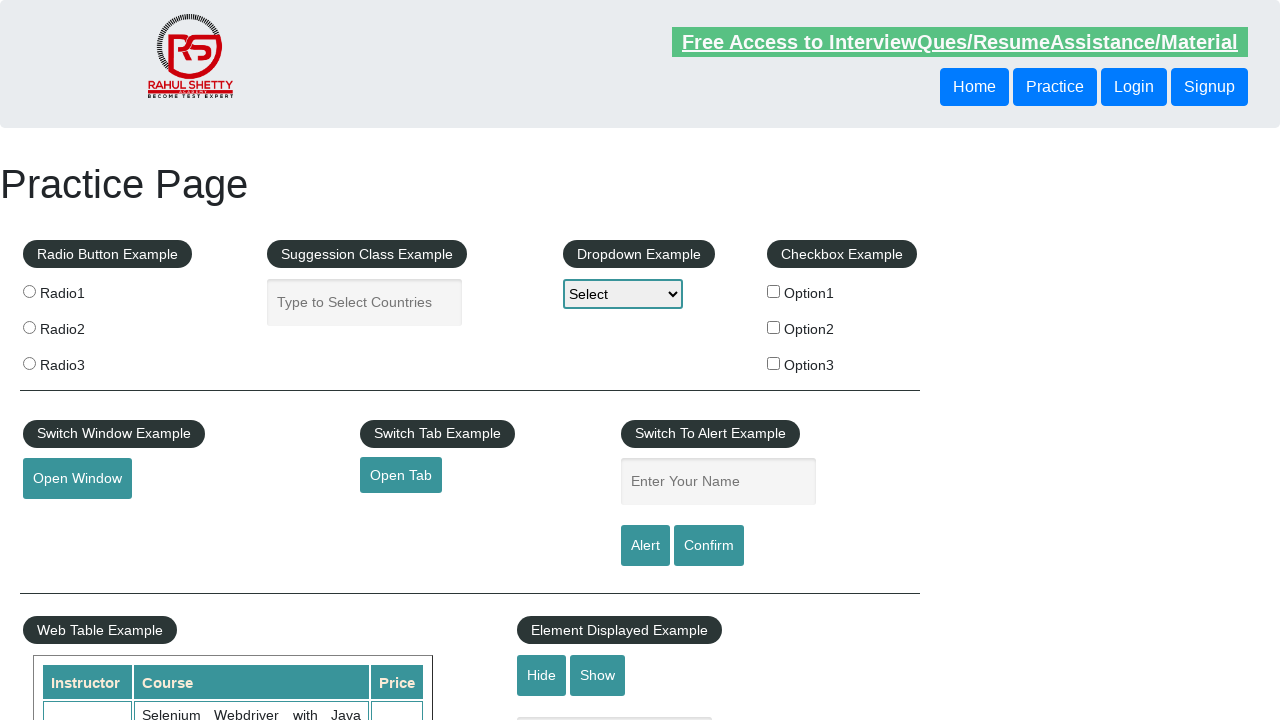

Clicked hide button to hide textbox at (542, 675) on #hide-textbox
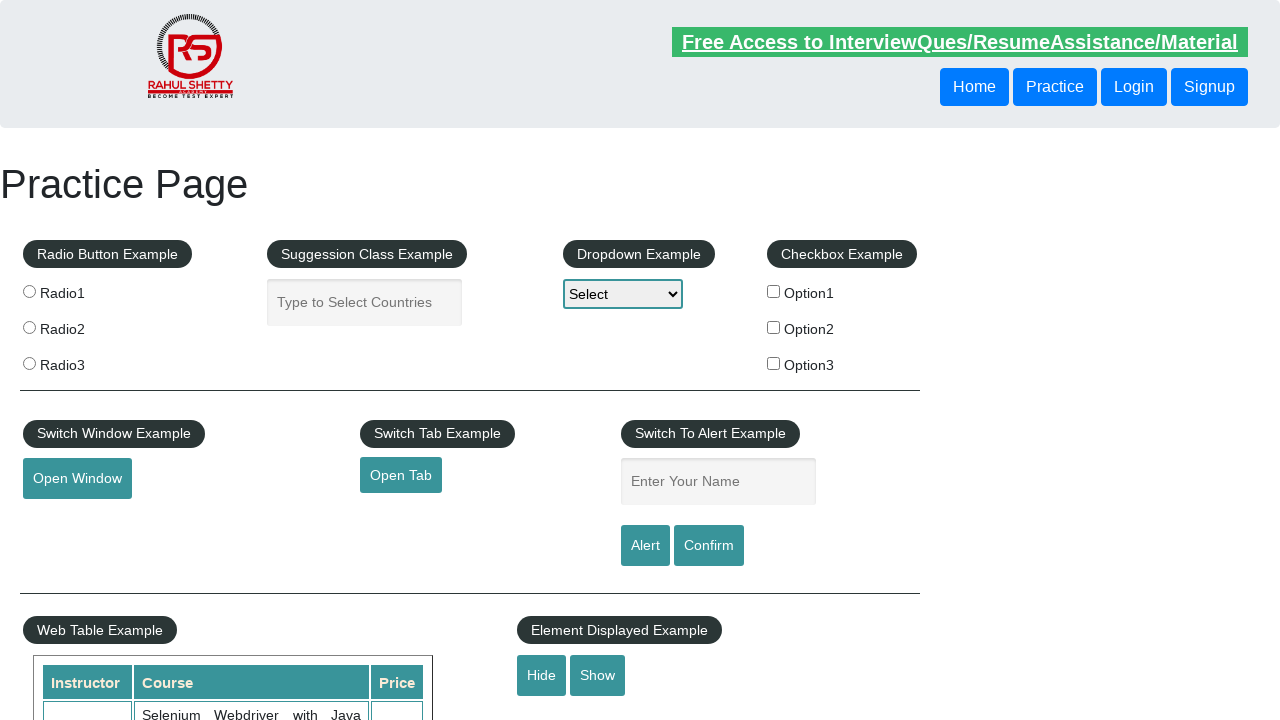

Verified textbox is hidden
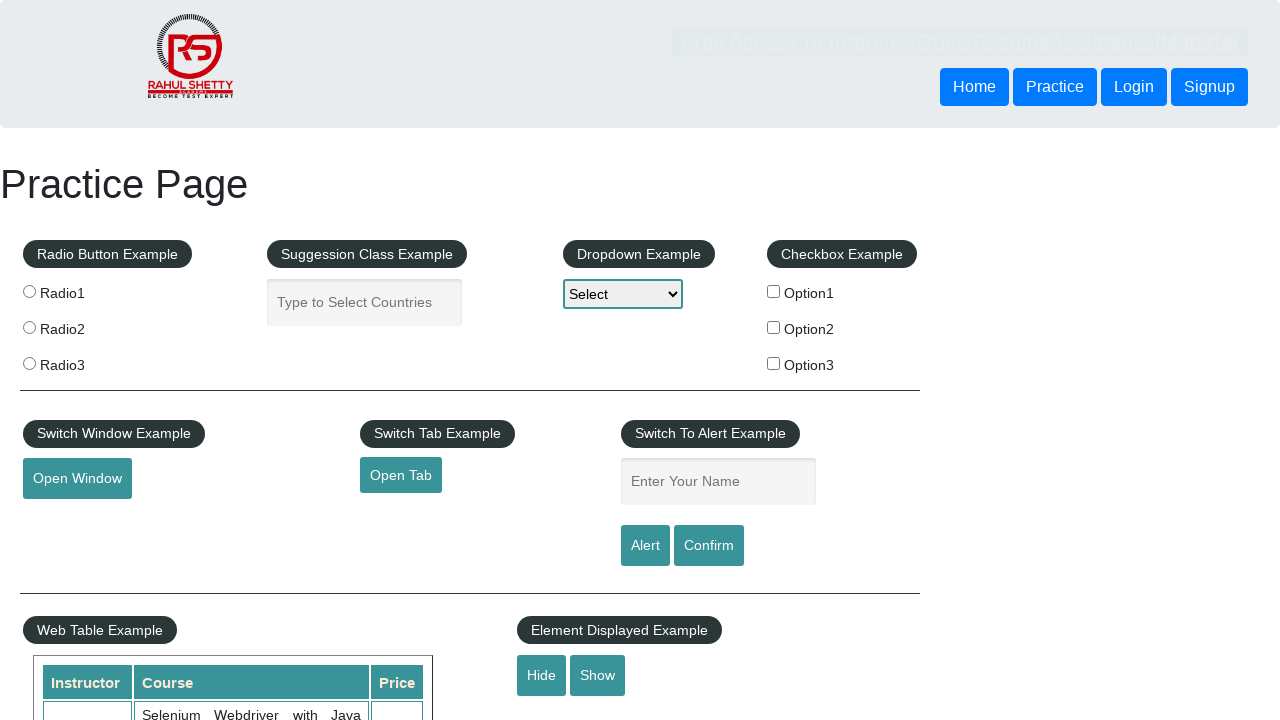

Clicked show button to display textbox at (598, 675) on #show-textbox
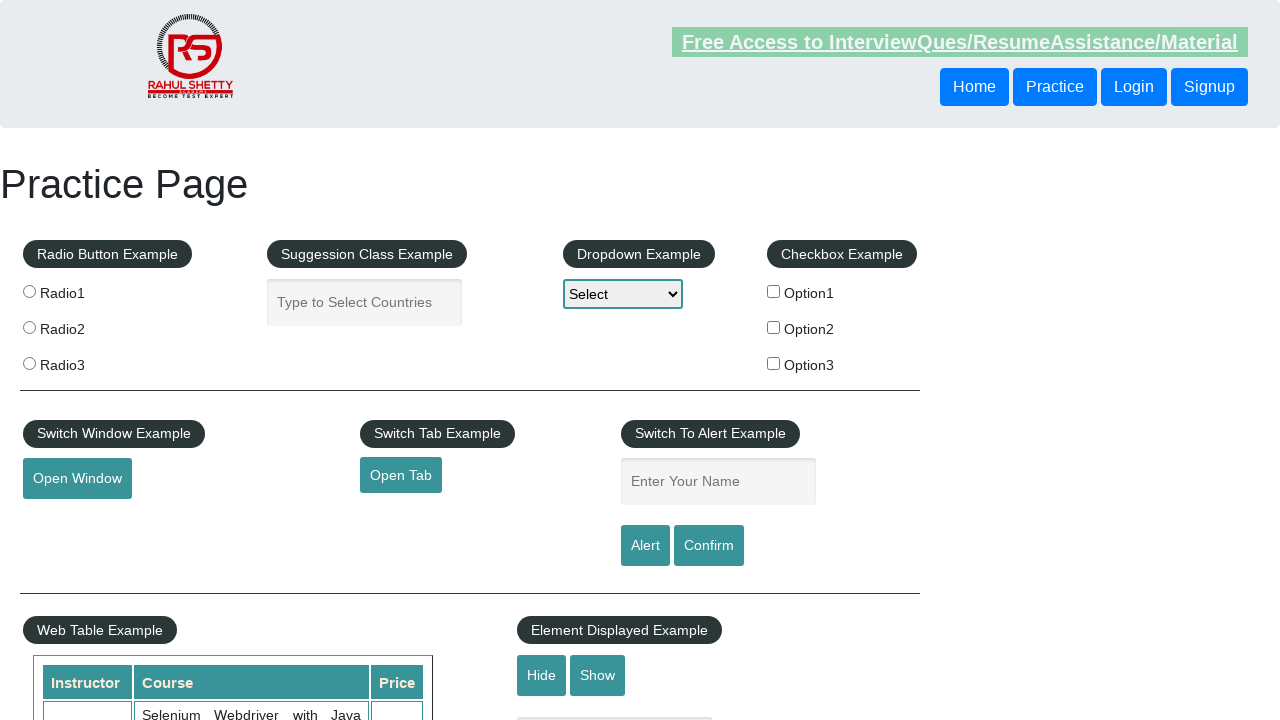

Verified textbox is visible
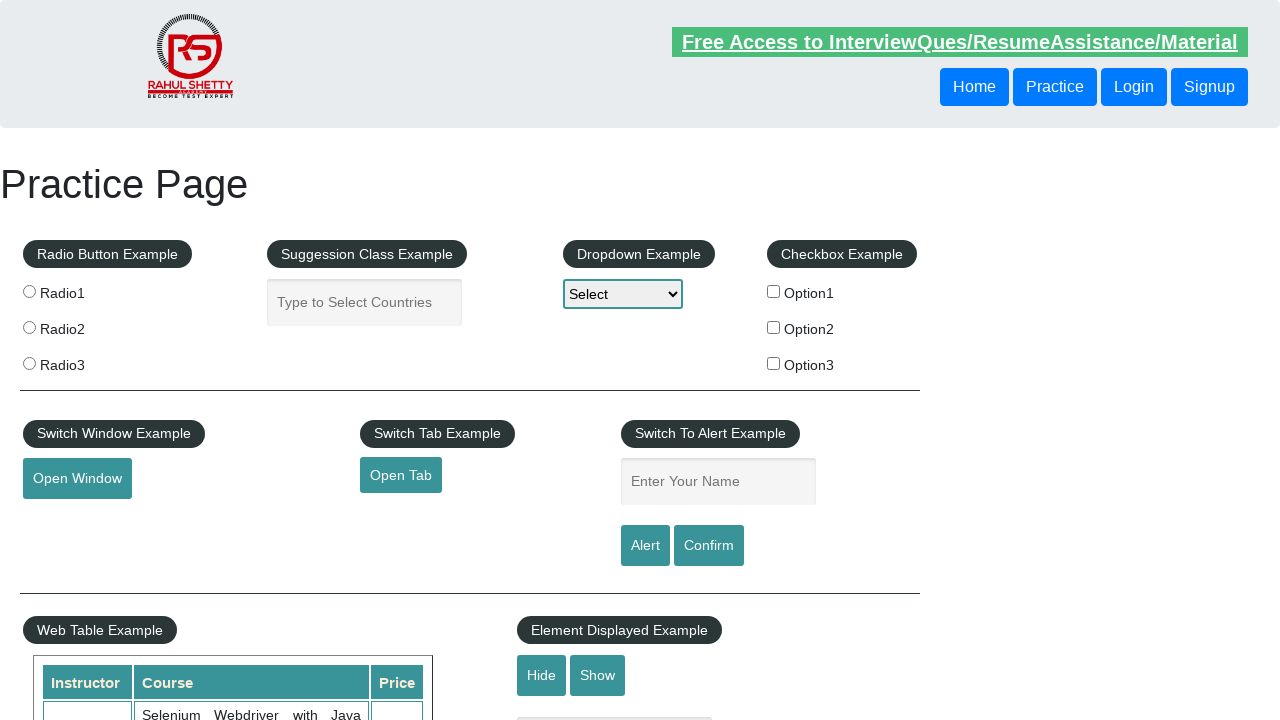

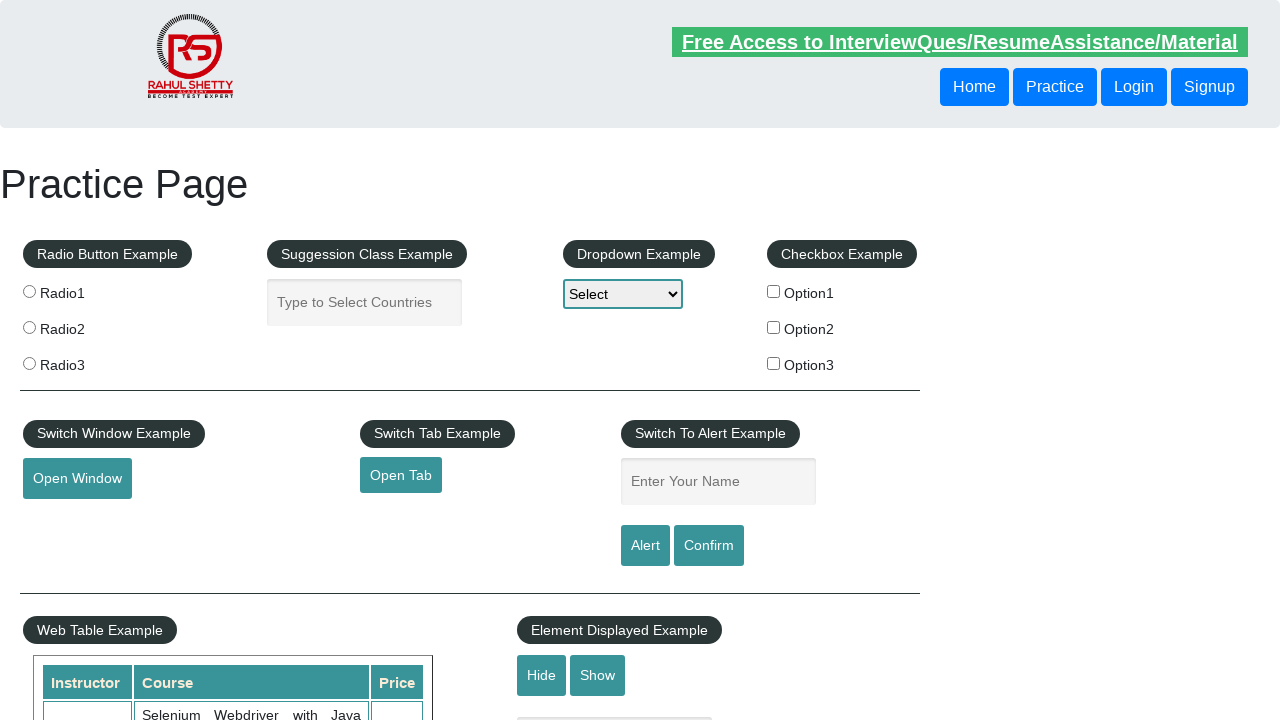